Tests date picker functionality by selecting tomorrow's date in two different date picker fields on the page

Starting URL: https://demoqa.com/date-picker

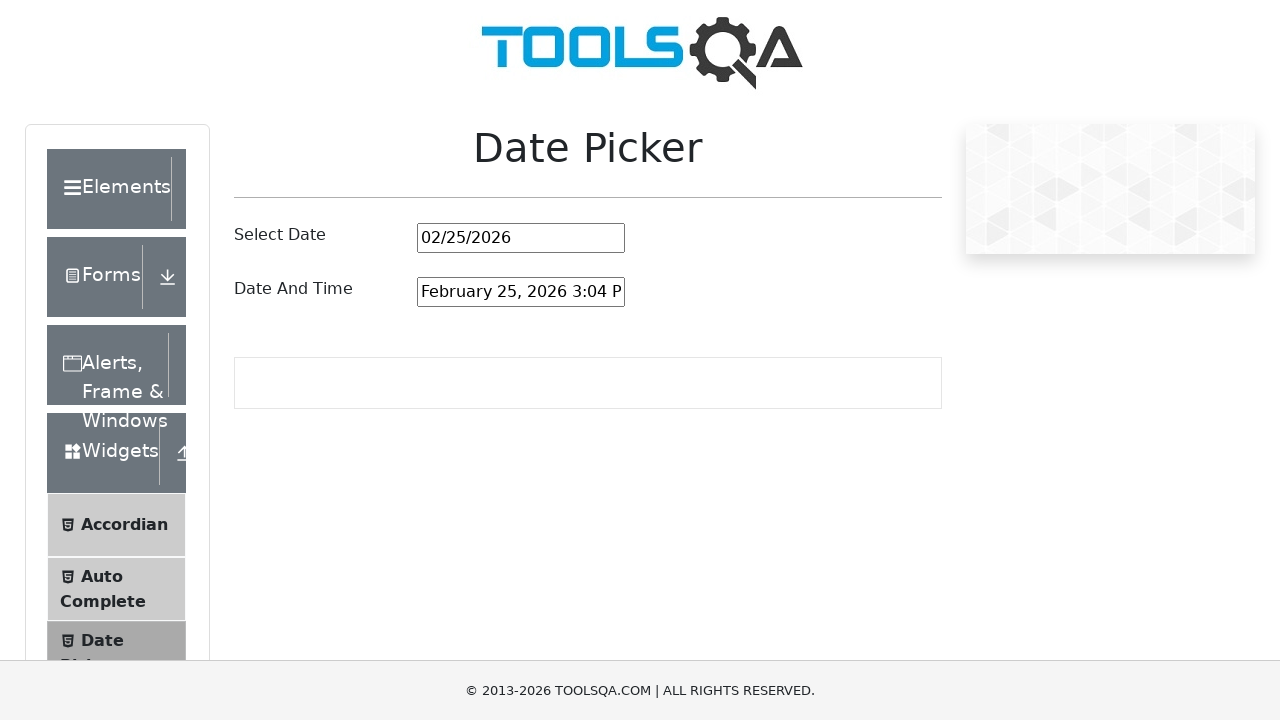

Clicked on the first date picker field at (521, 238) on #datePickerMonthYearInput
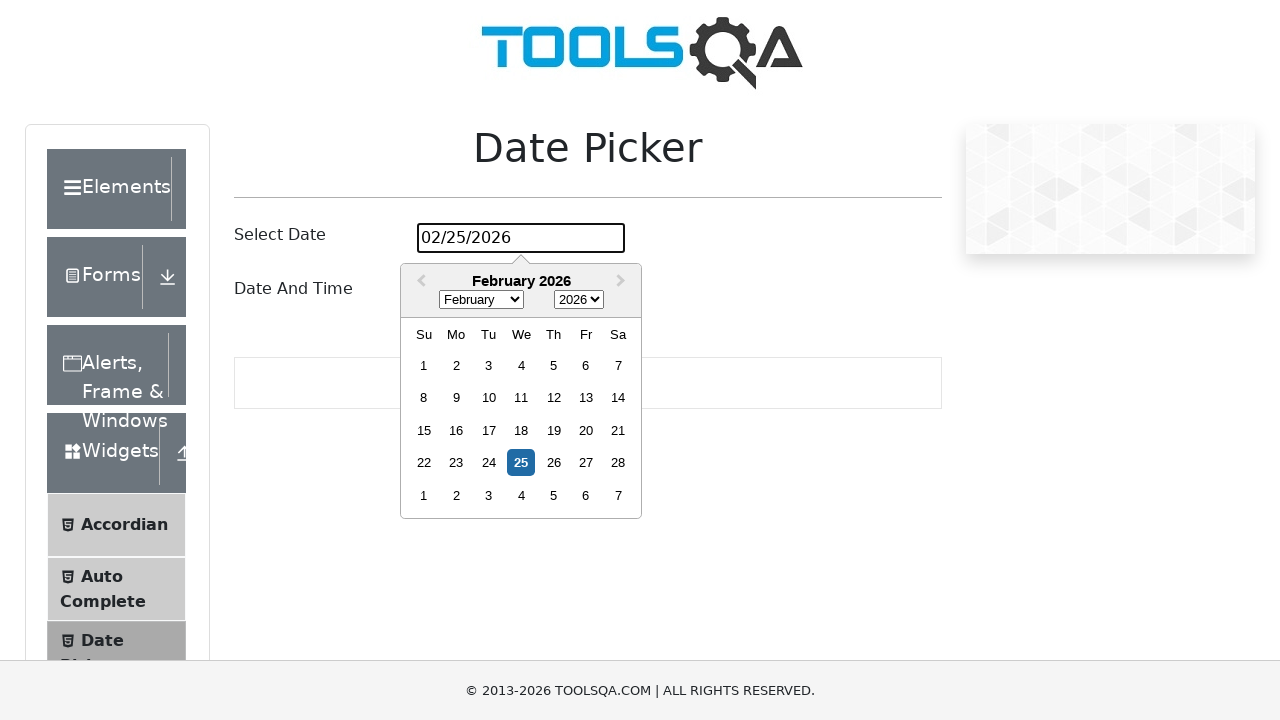

Retrieved current month/year from date picker: February 2026
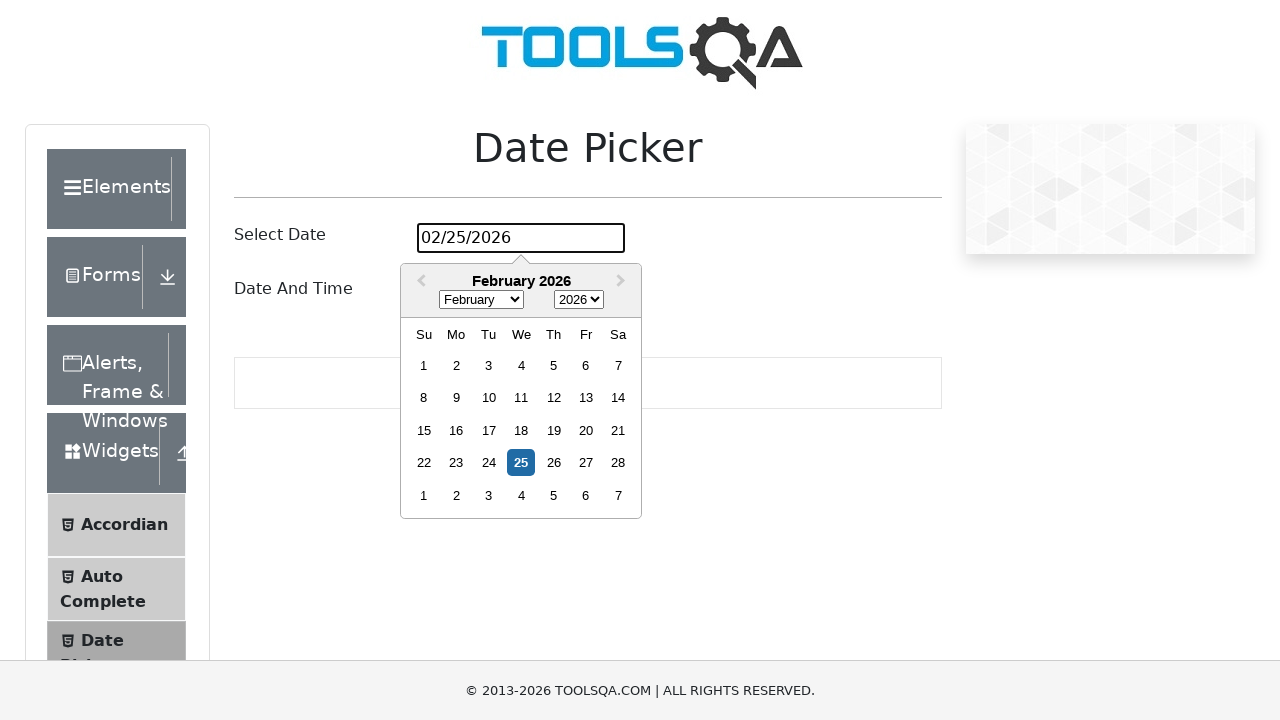

Selected day 26 in the first date picker at (554, 463) on //div[contains(@class, 'react-datepicker__day') and text()='26']
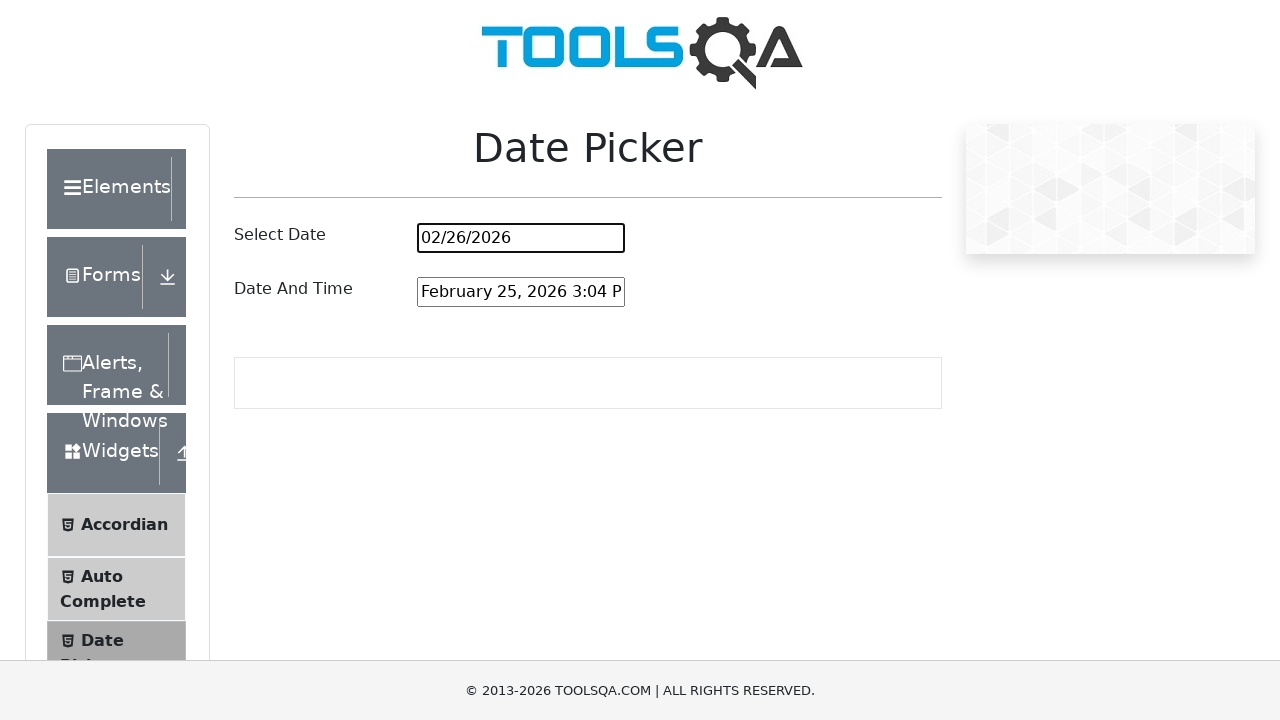

Scrolled to the second date picker field
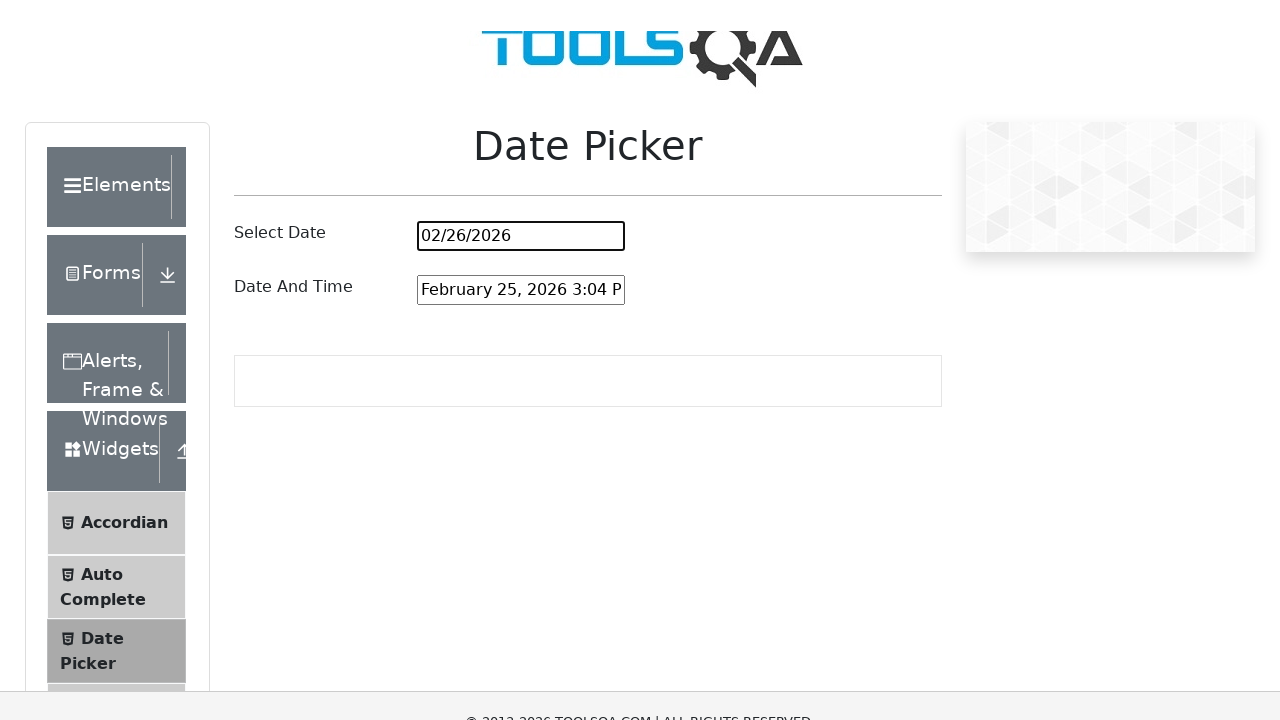

Clicked on the second date picker field at (521, 15) on #dateAndTimePickerInput
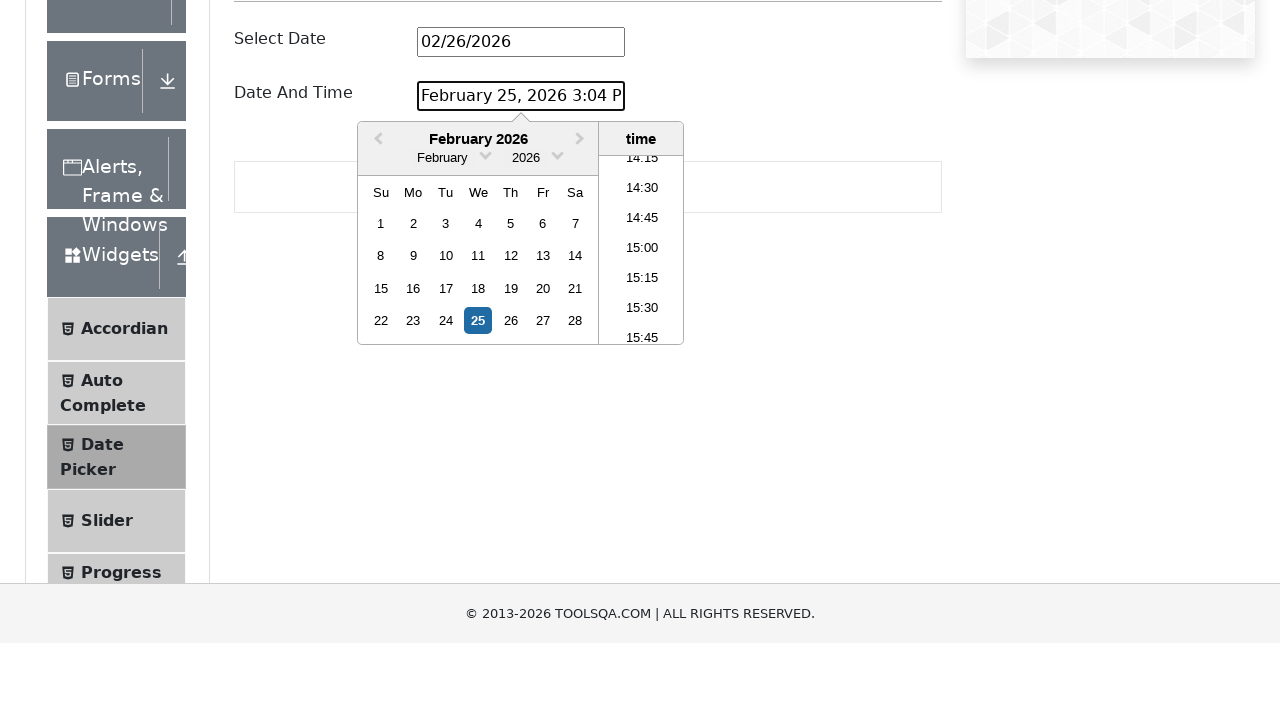

Retrieved current month/year from second date picker: February 2026
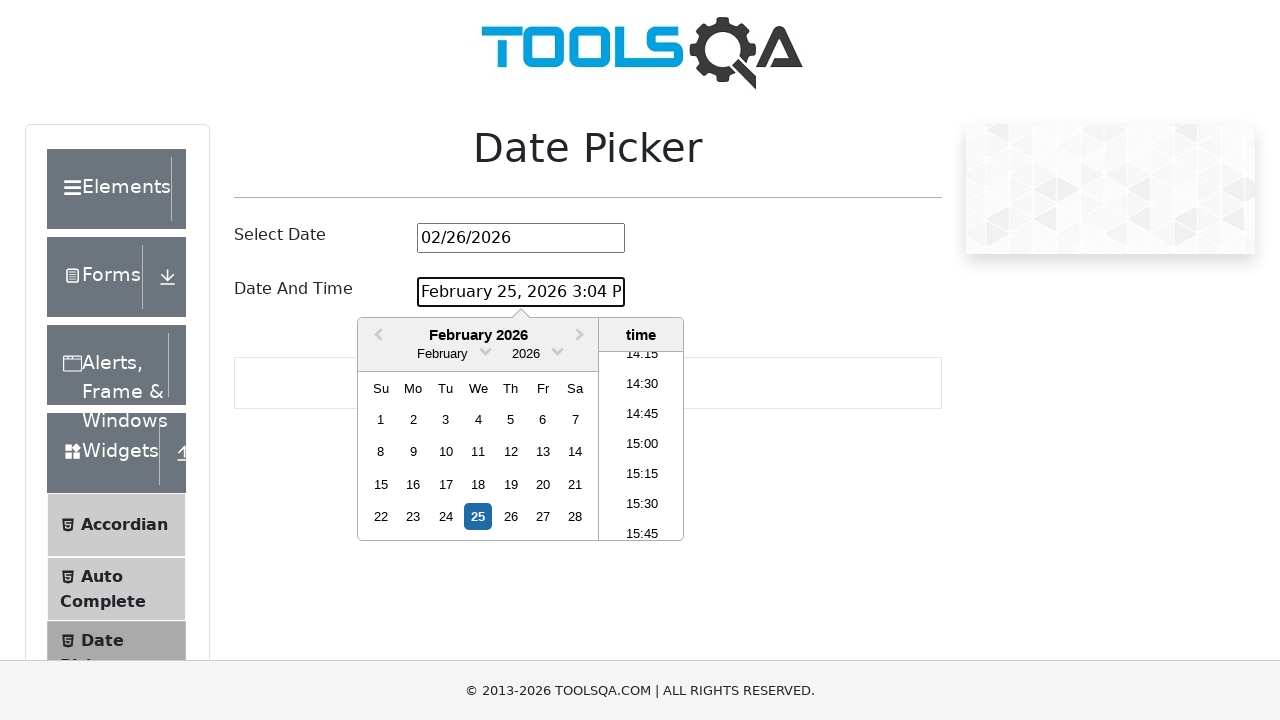

Selected day 26 in the second date picker at (510, 517) on //div[contains(@class, 'react-datepicker__day') and text()='26']
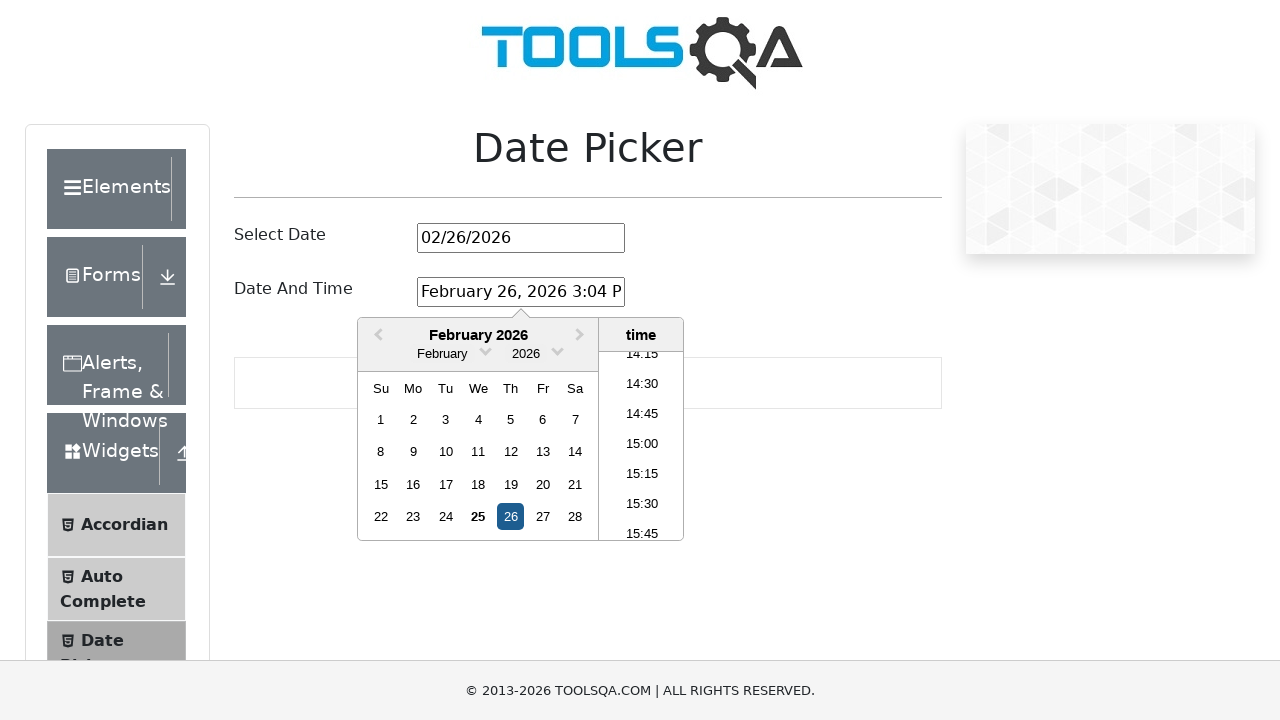

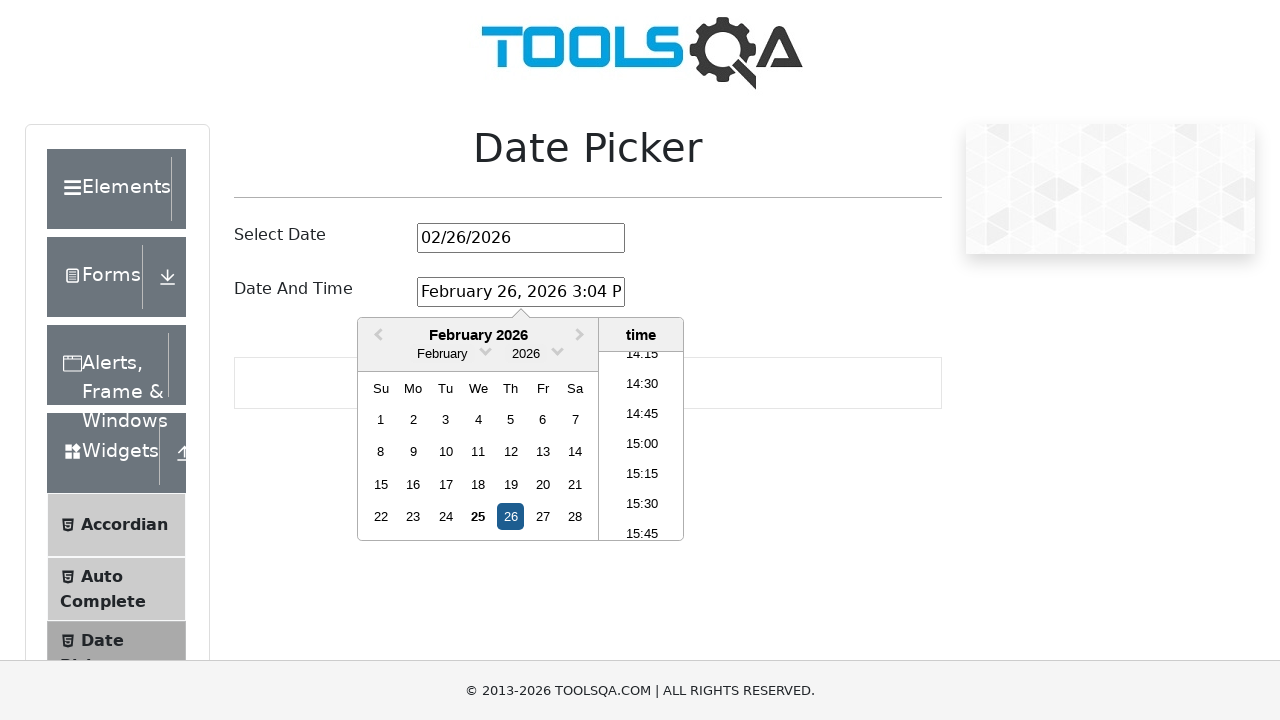